Navigates to PCComponentes and performs a product search for gaming desktop computers using the search box

Starting URL: https://www.pccomponentes.com

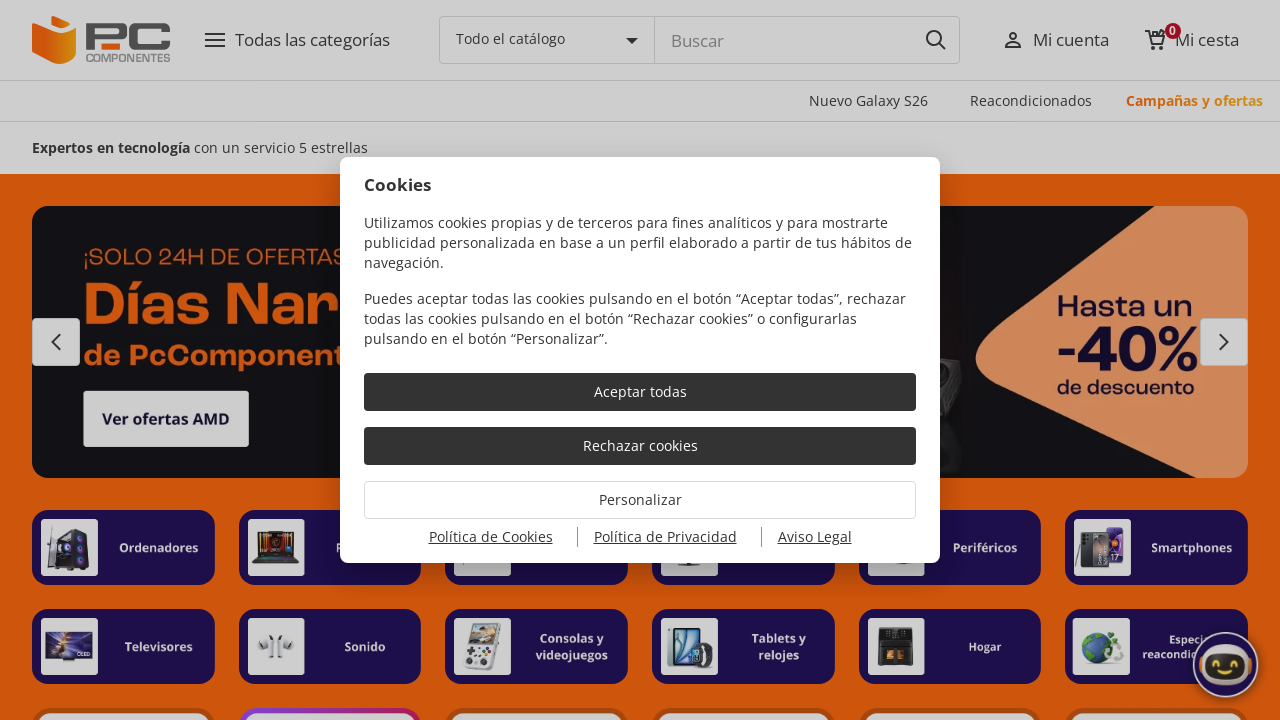

Waited for search box to be available
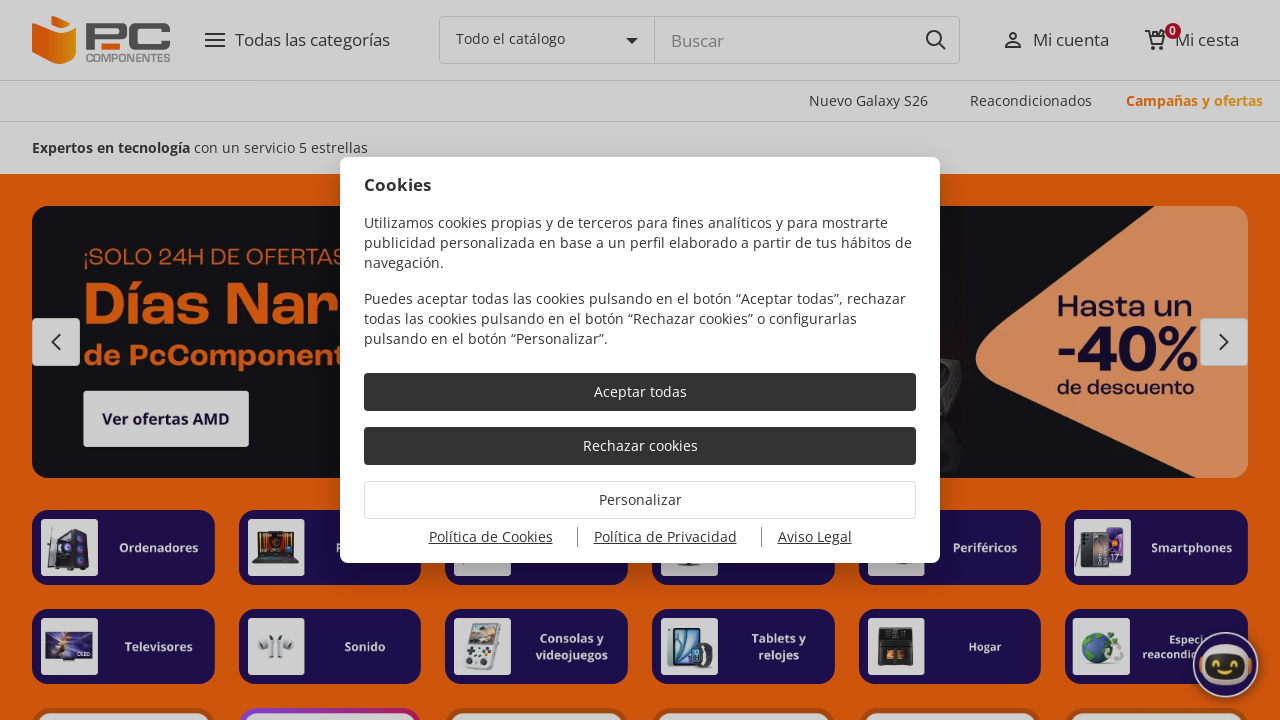

Filled search box with 'Ordenador sobremesa Gaming' on #search
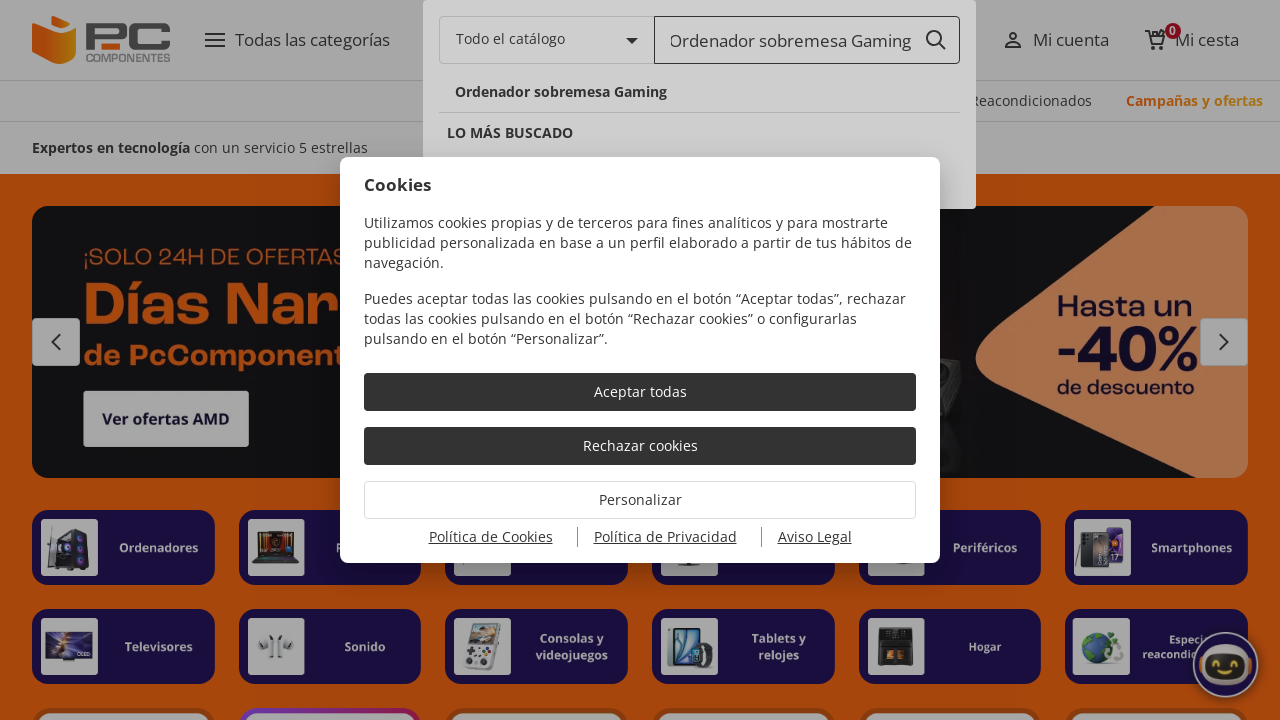

Pressed Enter to submit search for gaming desktop computers on #search
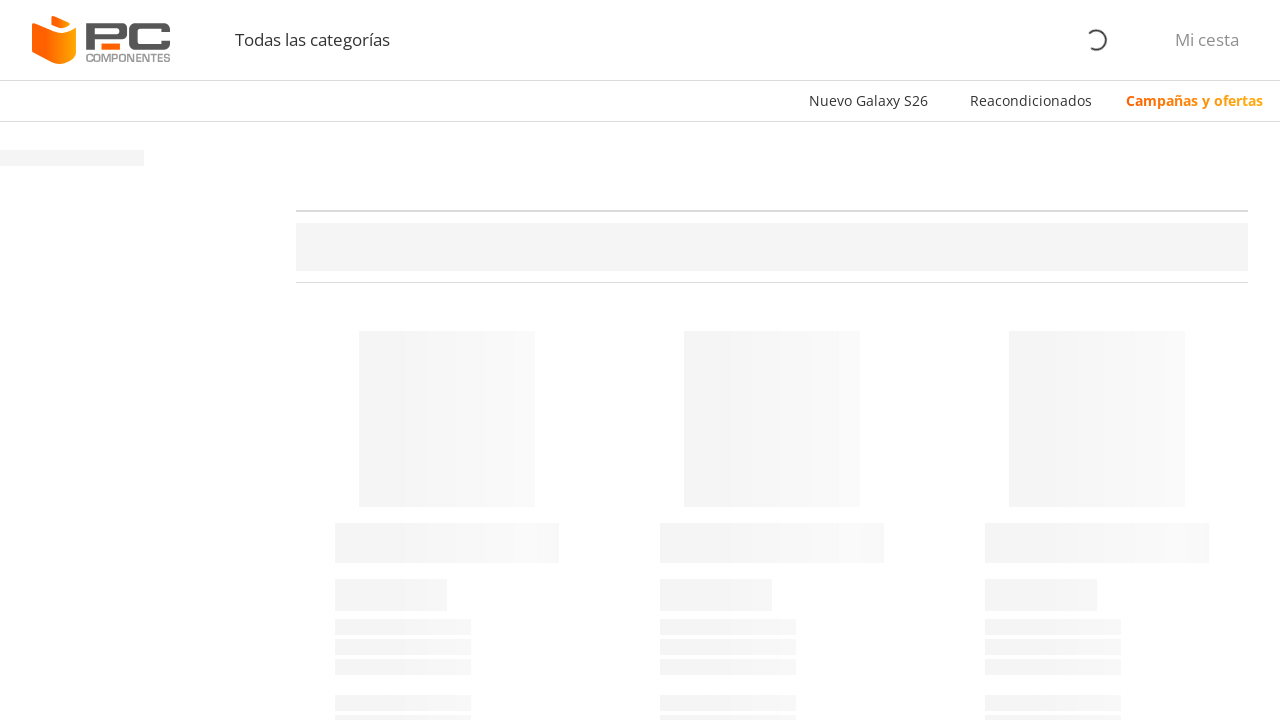

Page body element loaded
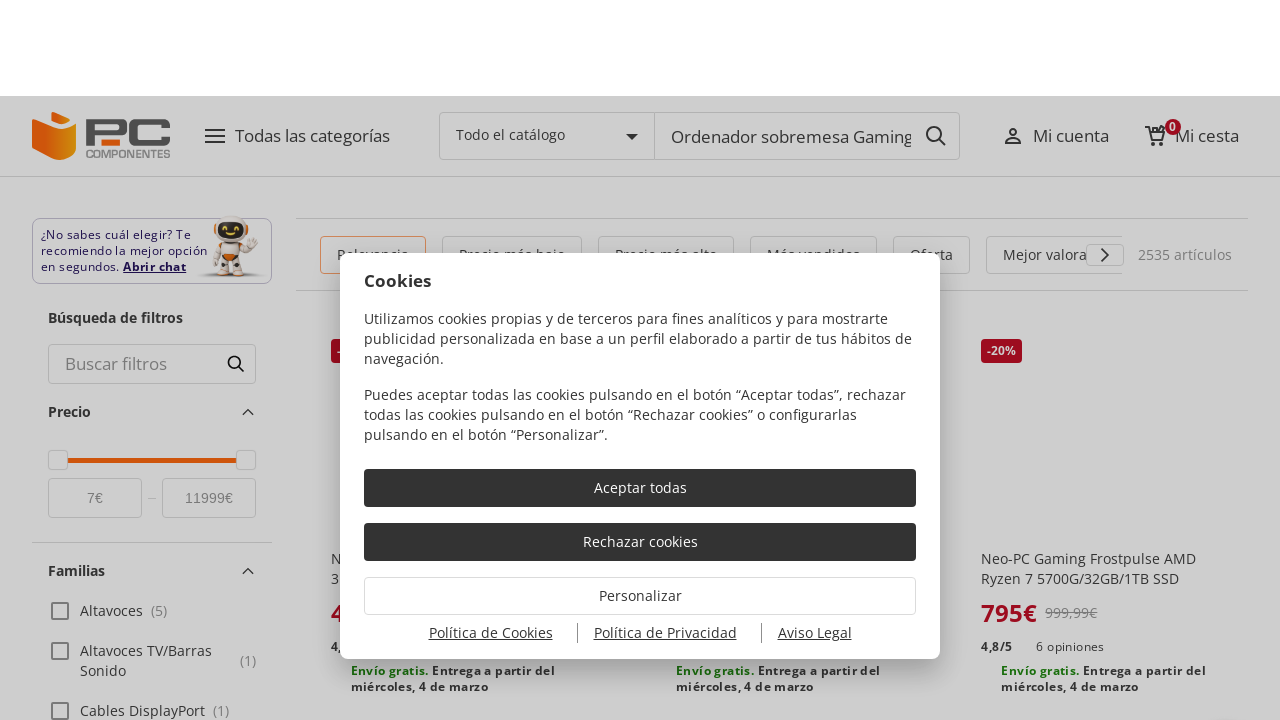

Search results fully loaded with networkidle state
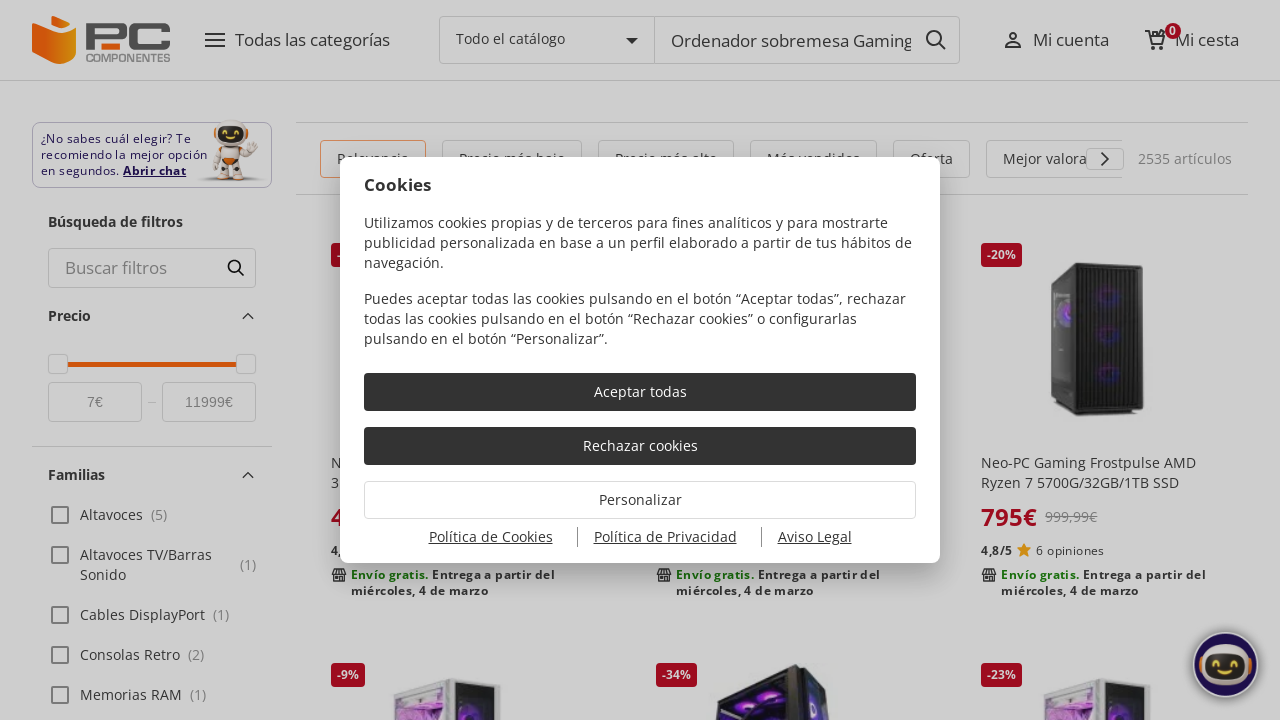

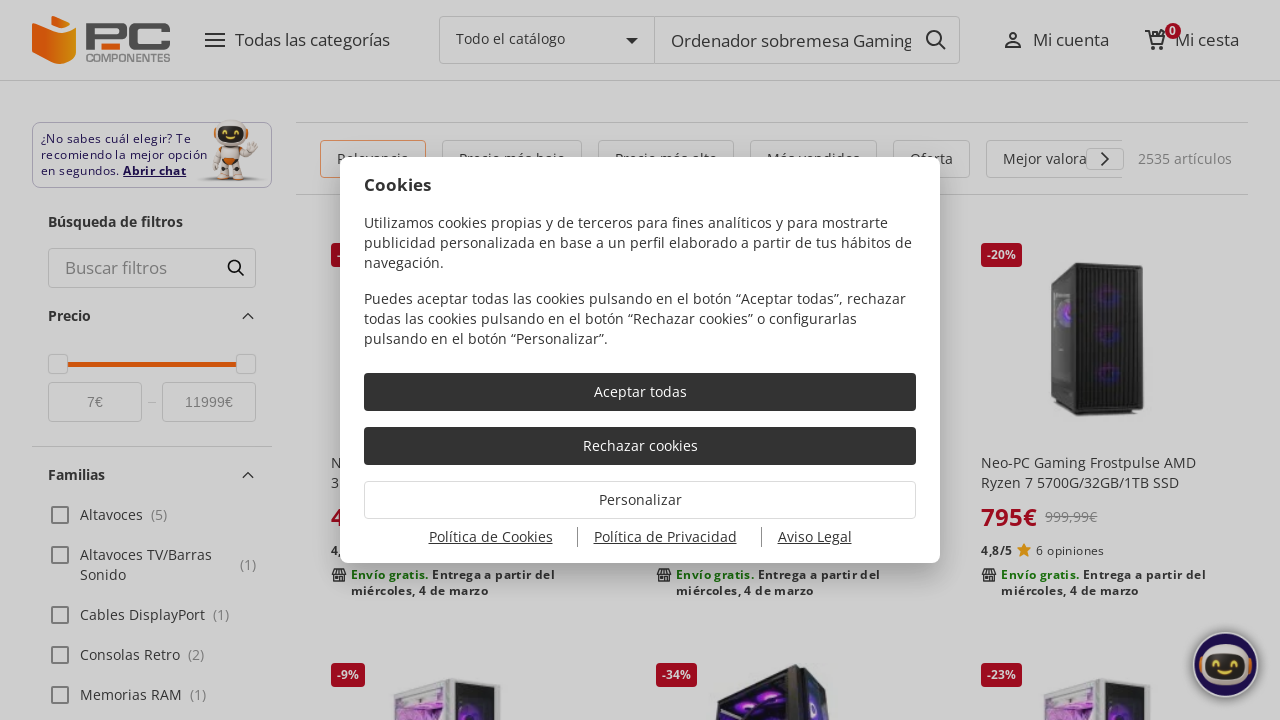